Tests the clear button functionality on an online calculator by pressing clear twice in succession

Starting URL: https://www.online-calculator.com/full-screen-calculator/

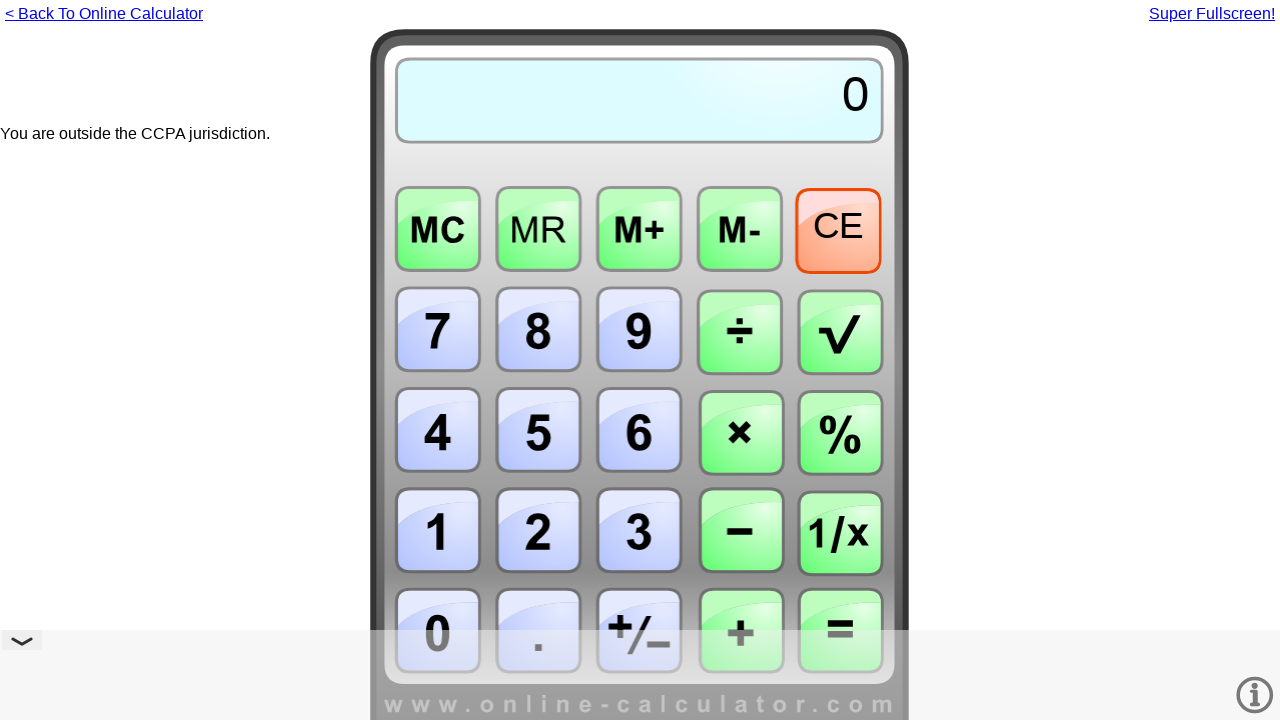

Navigated to online calculator URL
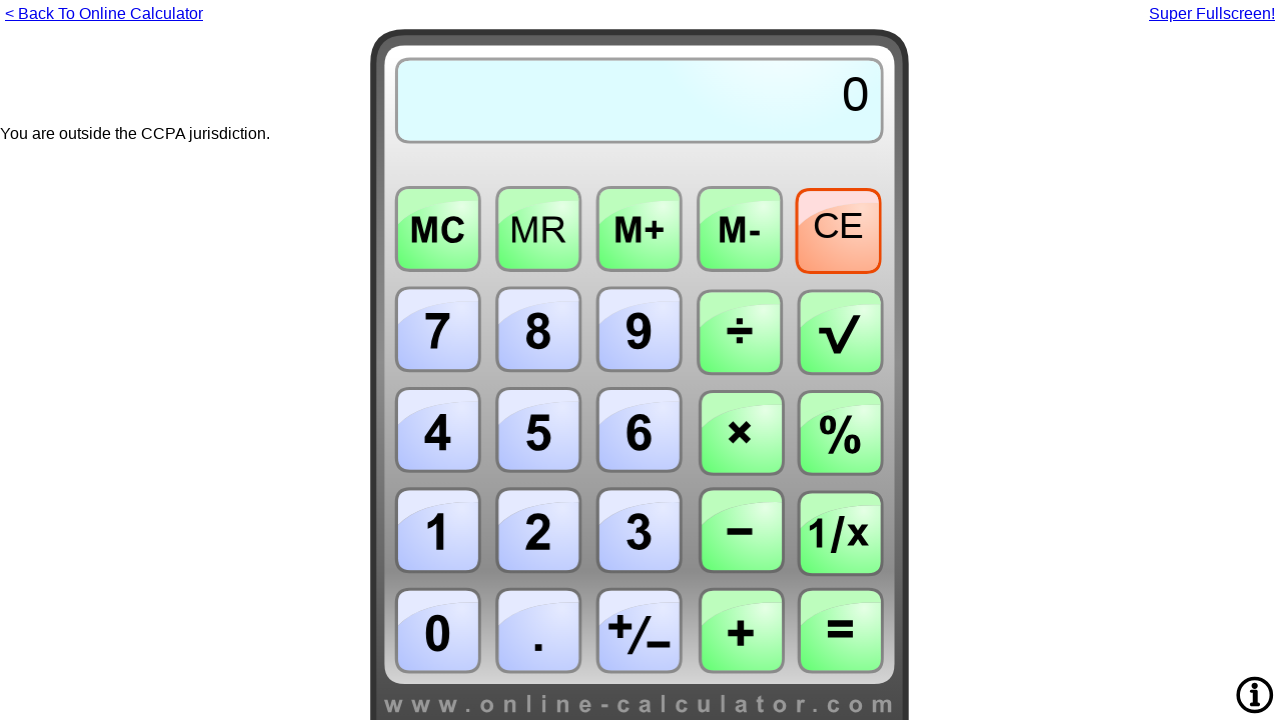

Pressed 'c' key for first clear button click
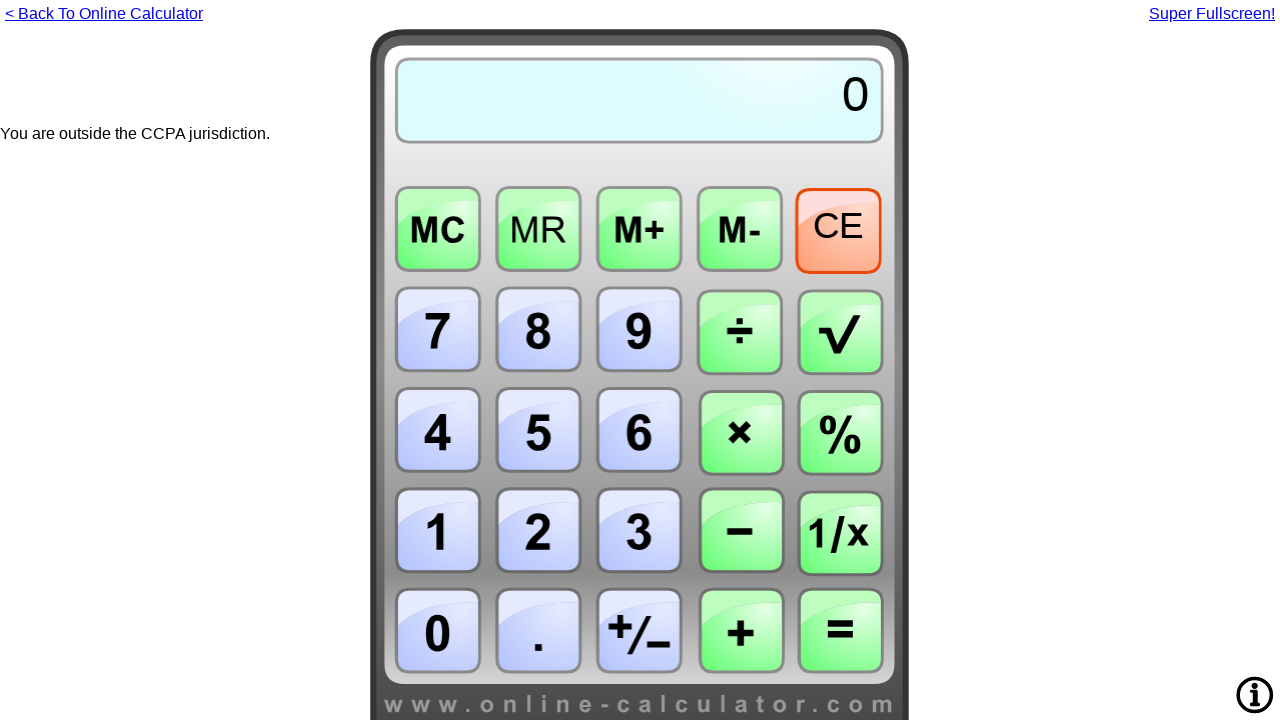

Pressed 'c' key for second clear button click
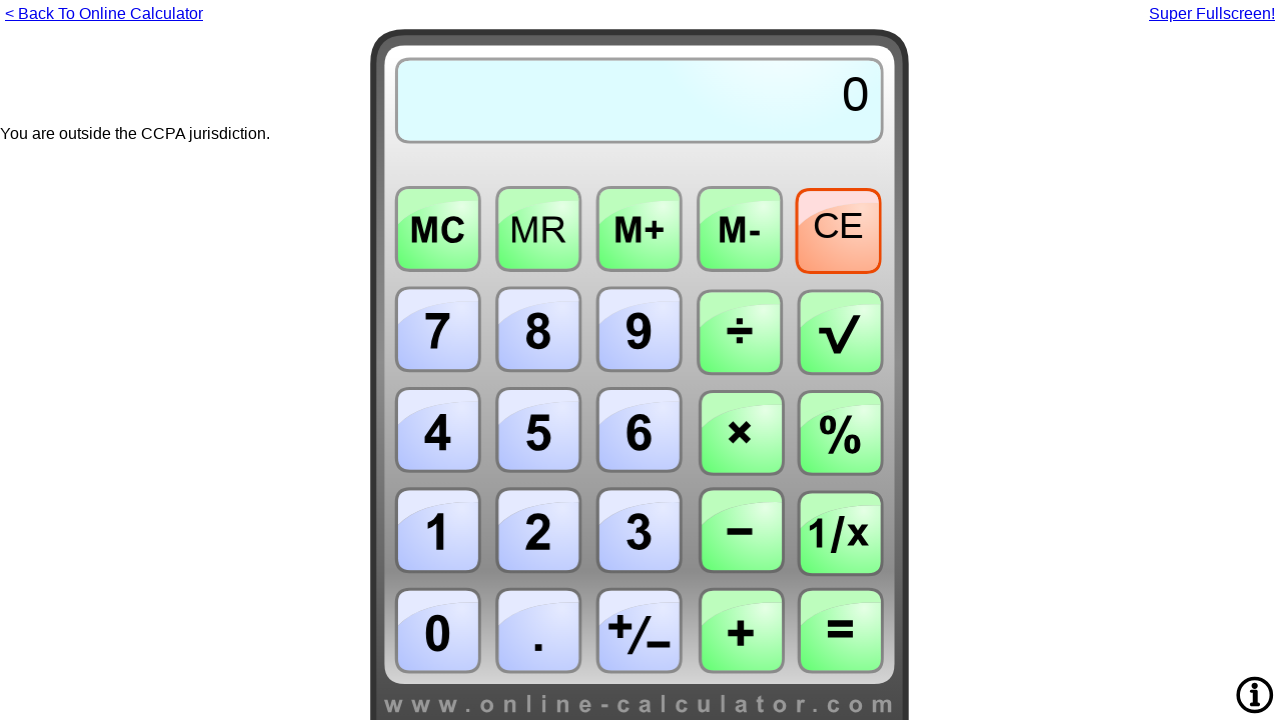

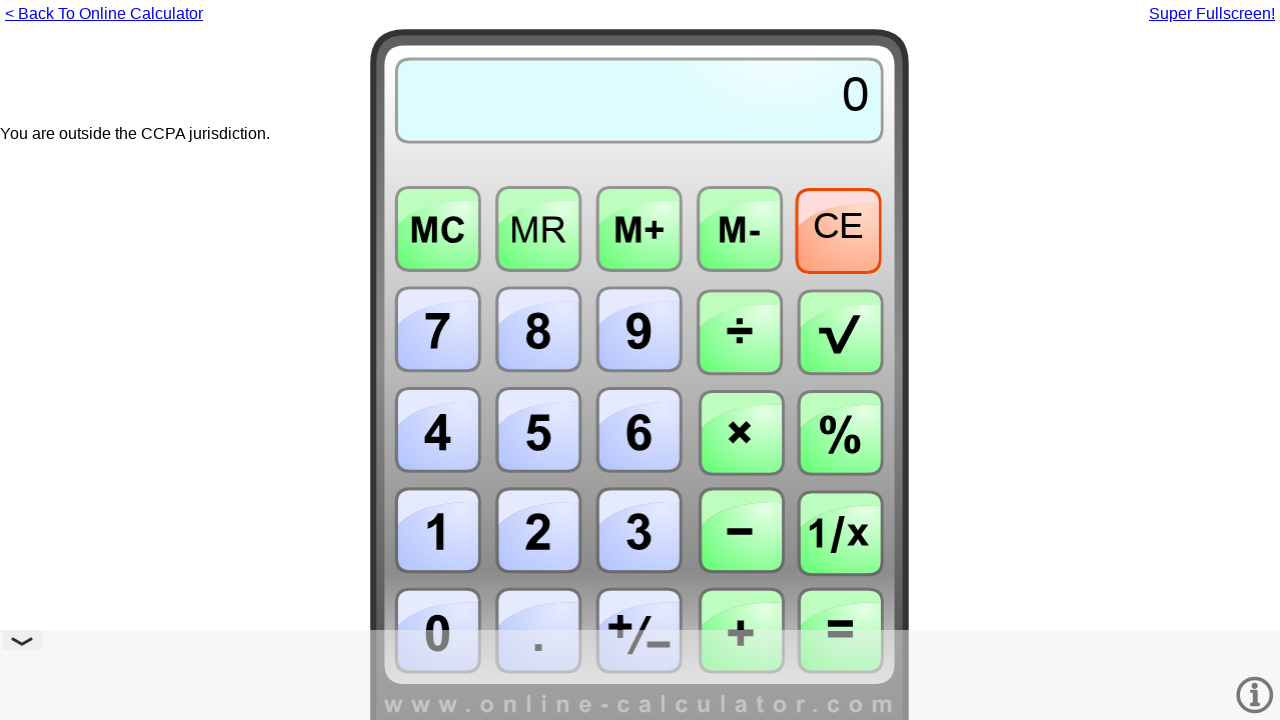